Tests page scrolling functionality by repeatedly pressing Page Down on a real estate listing page to load more content

Starting URL: https://m.fang.com/fangjia/sz_list_pinggu/

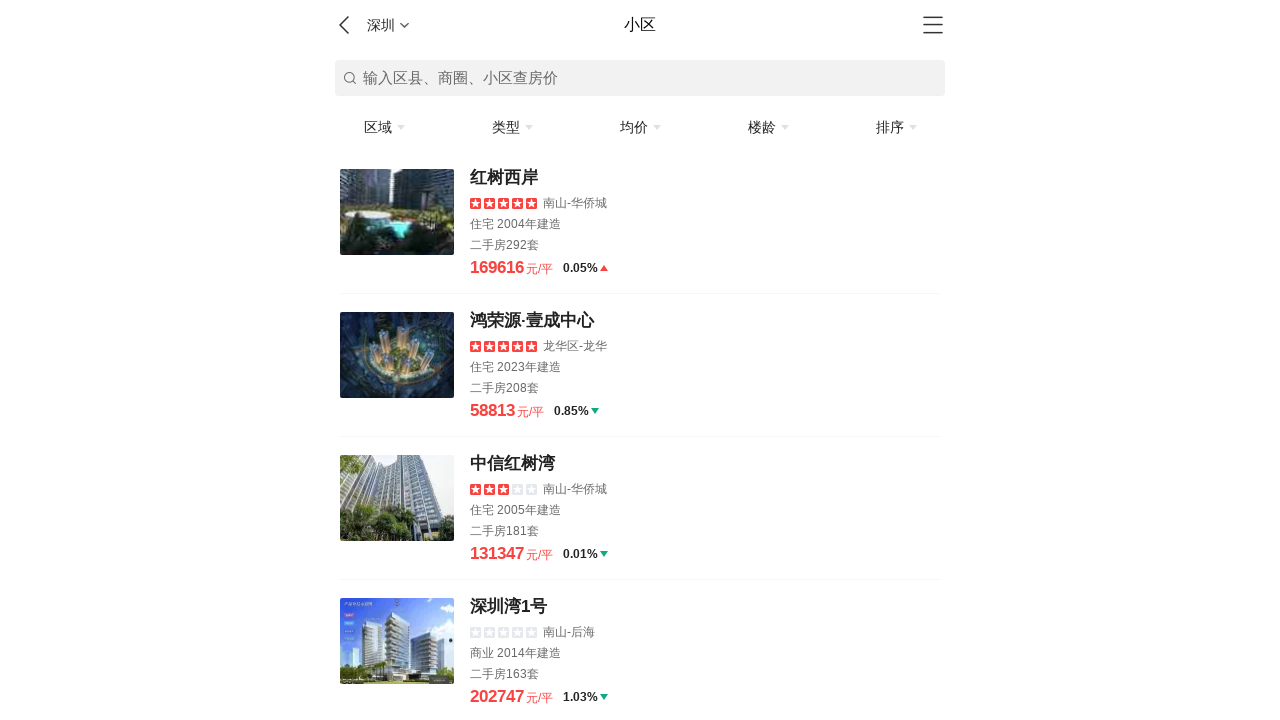

Pressed PageDown to scroll real estate listing page
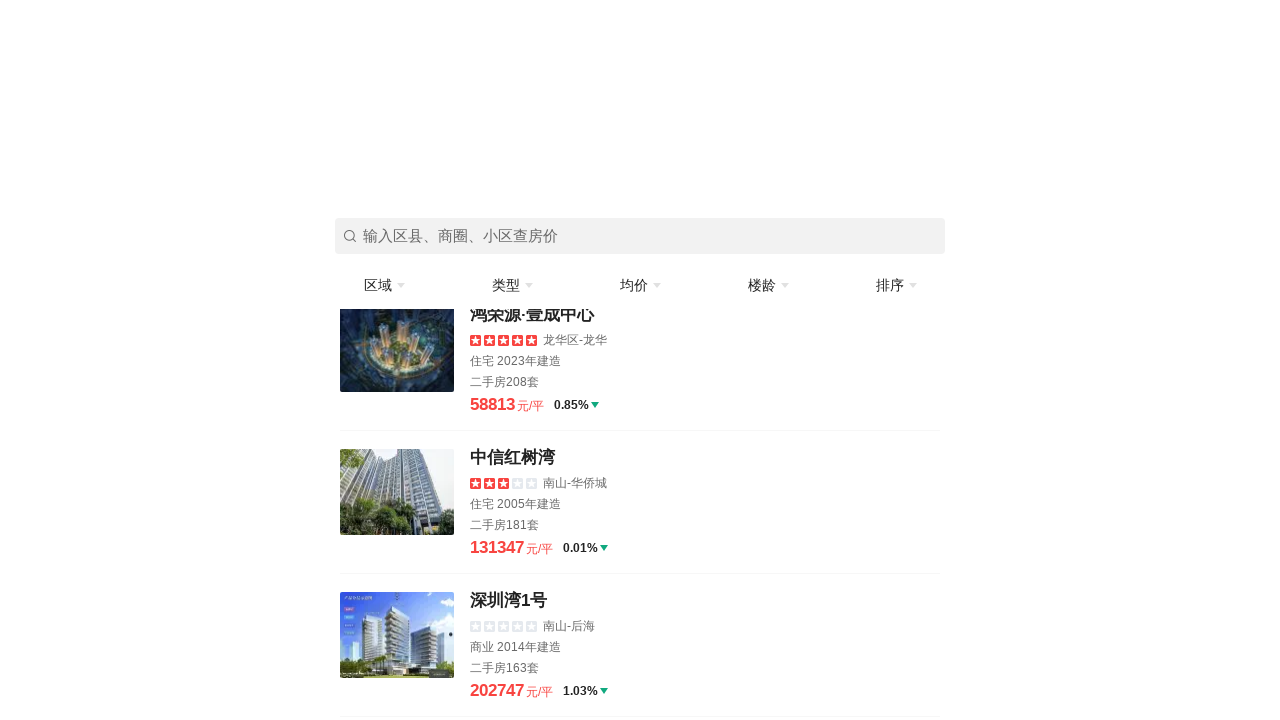

Waited 1 second for content to load after scrolling
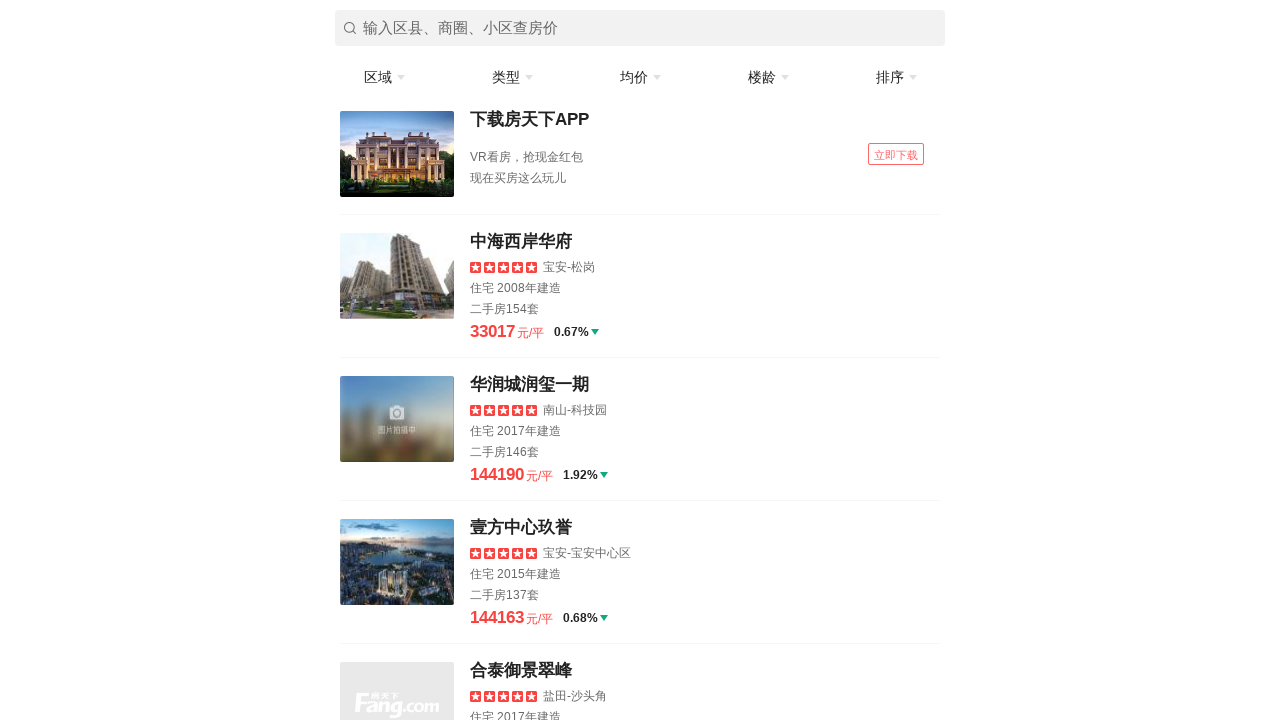

Pressed PageDown to scroll real estate listing page
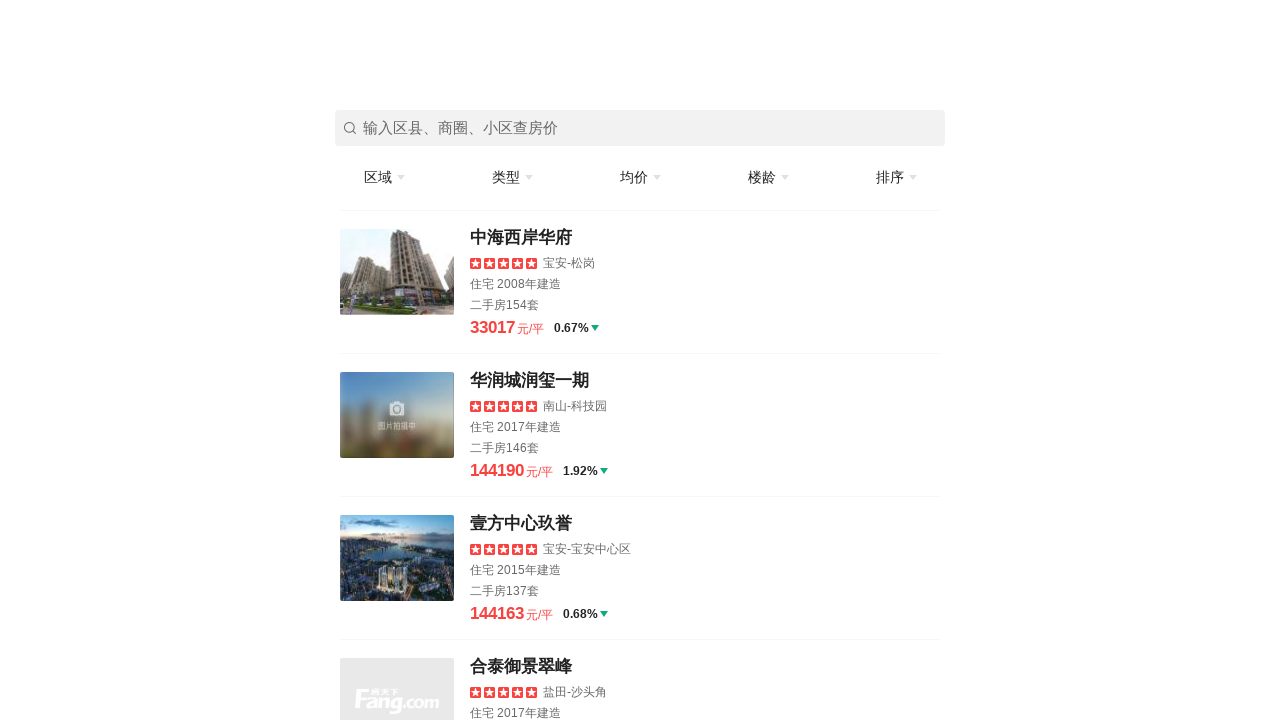

Waited 1 second for content to load after scrolling
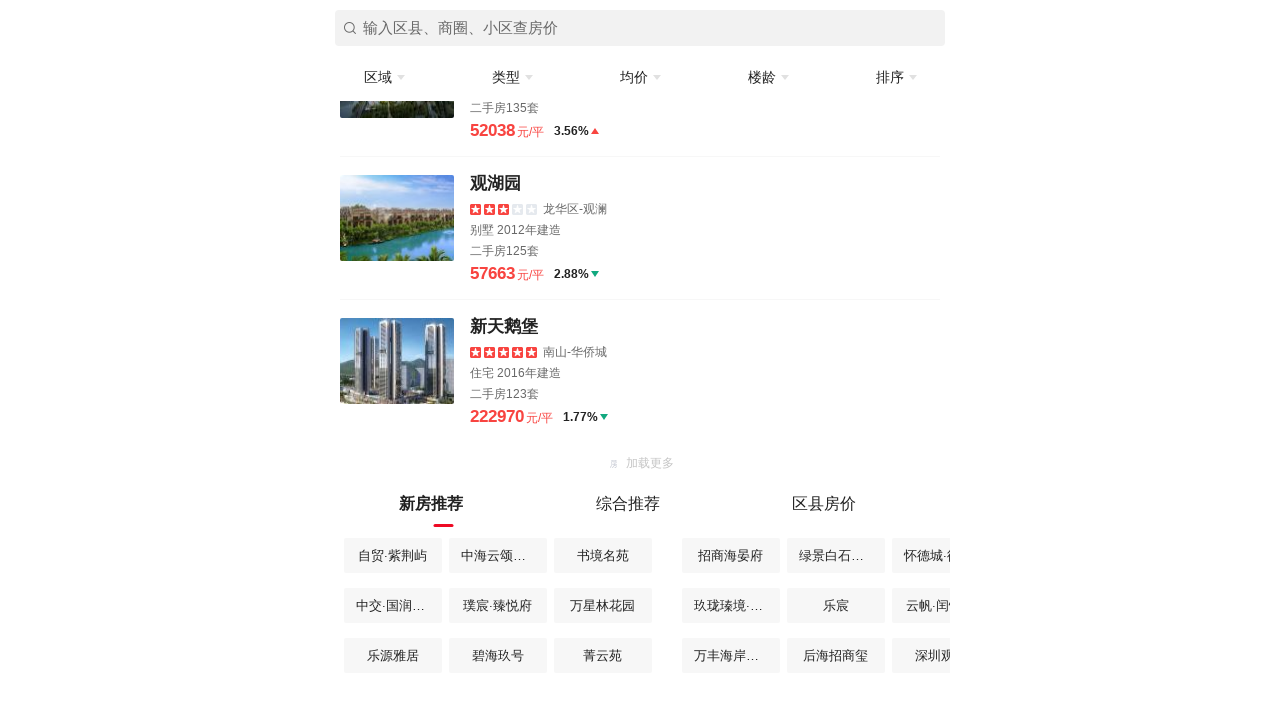

Pressed PageDown to scroll real estate listing page
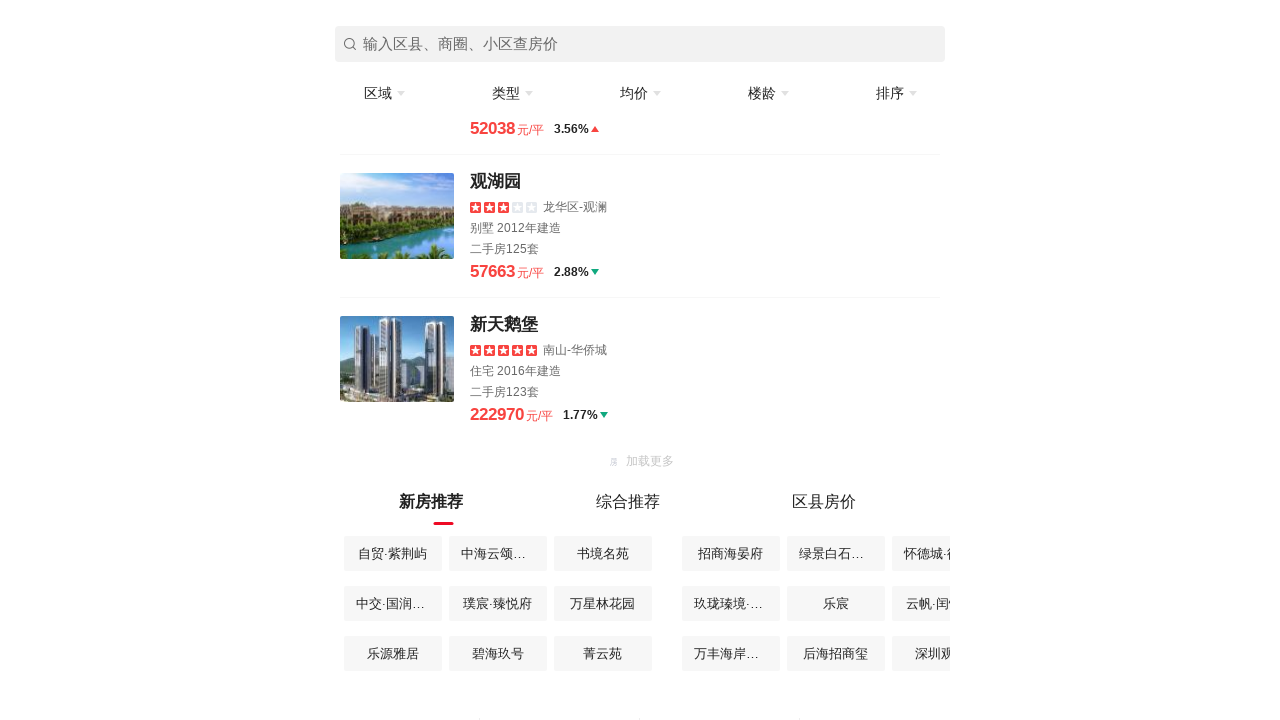

Waited 1 second for content to load after scrolling
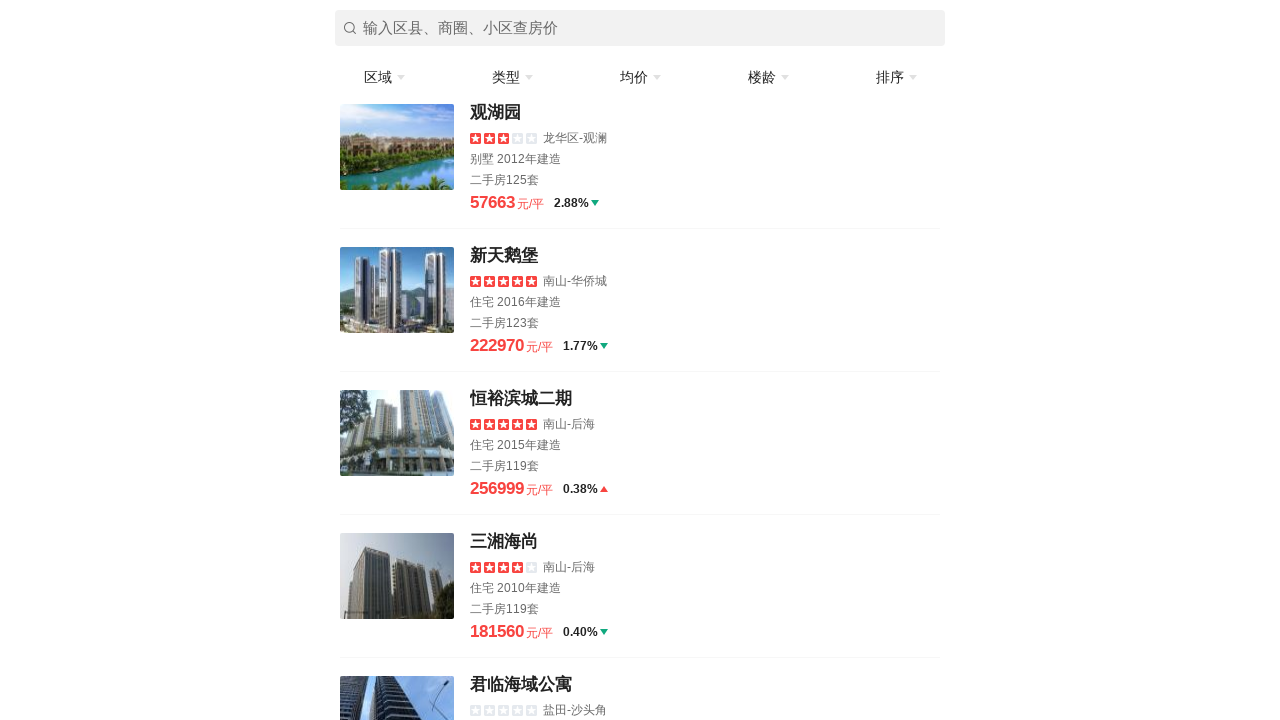

Pressed PageDown to scroll real estate listing page
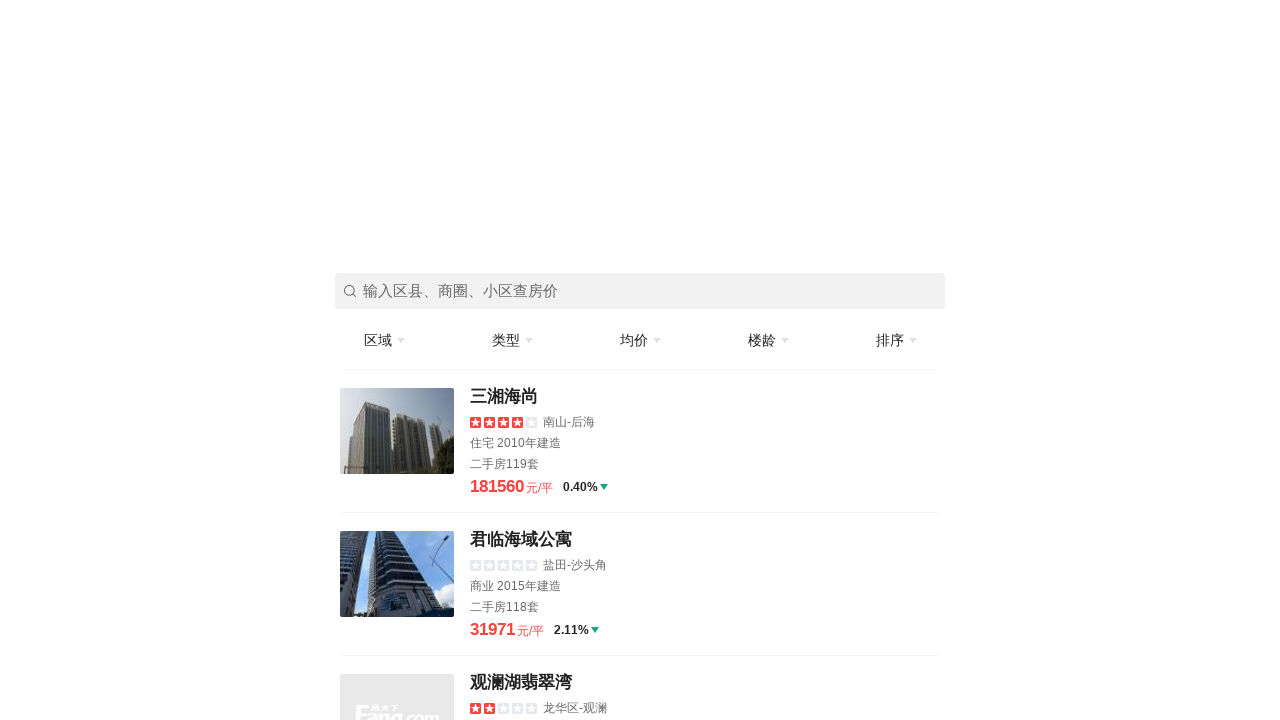

Waited 1 second for content to load after scrolling
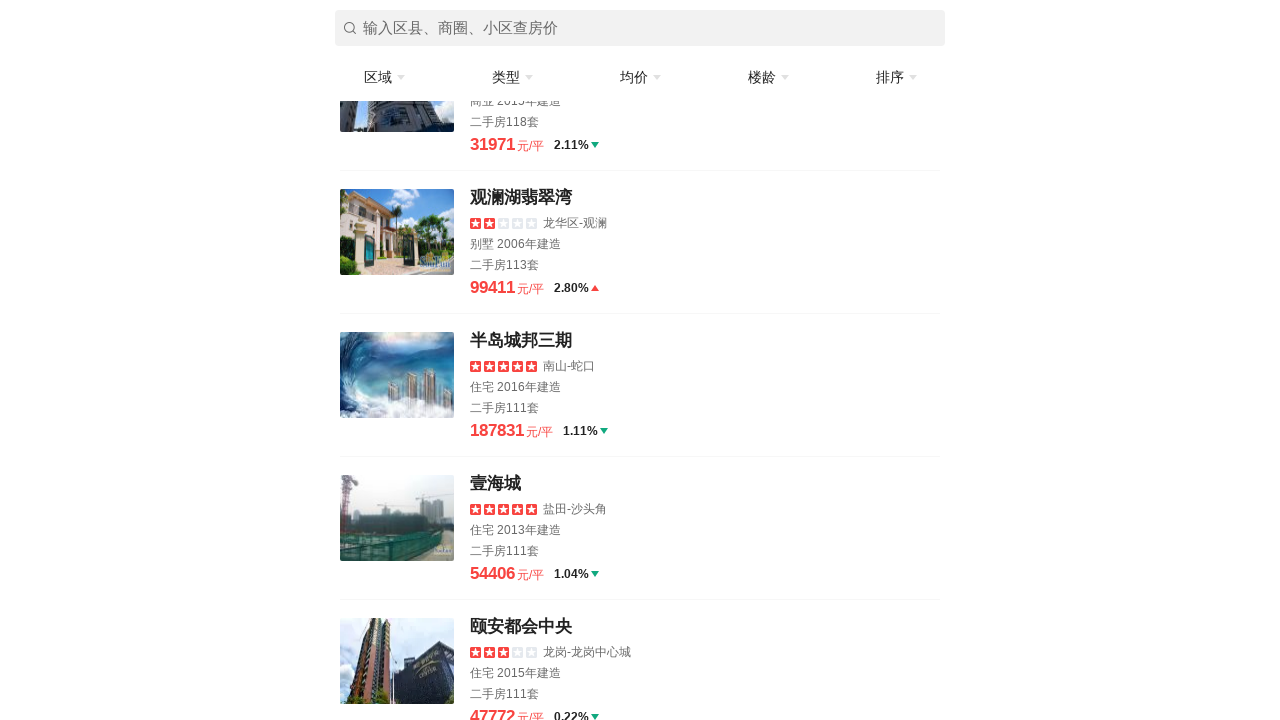

Pressed PageDown to scroll real estate listing page
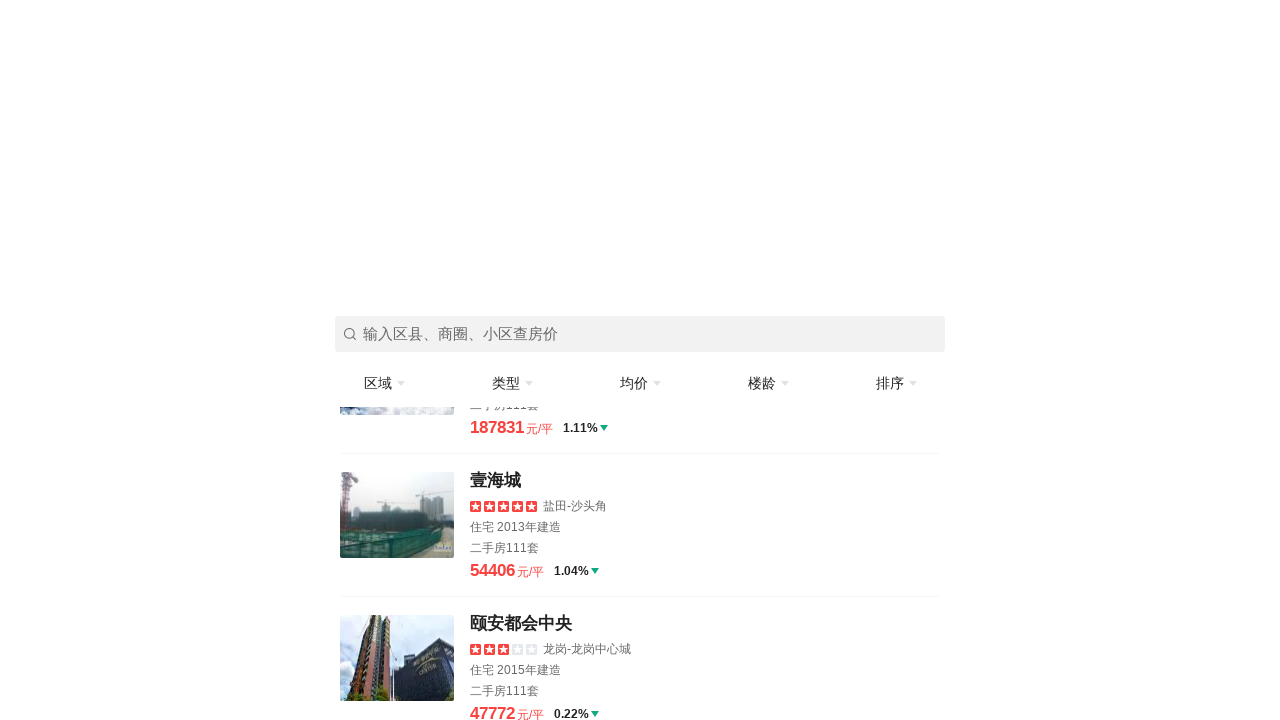

Waited 1 second for content to load after scrolling
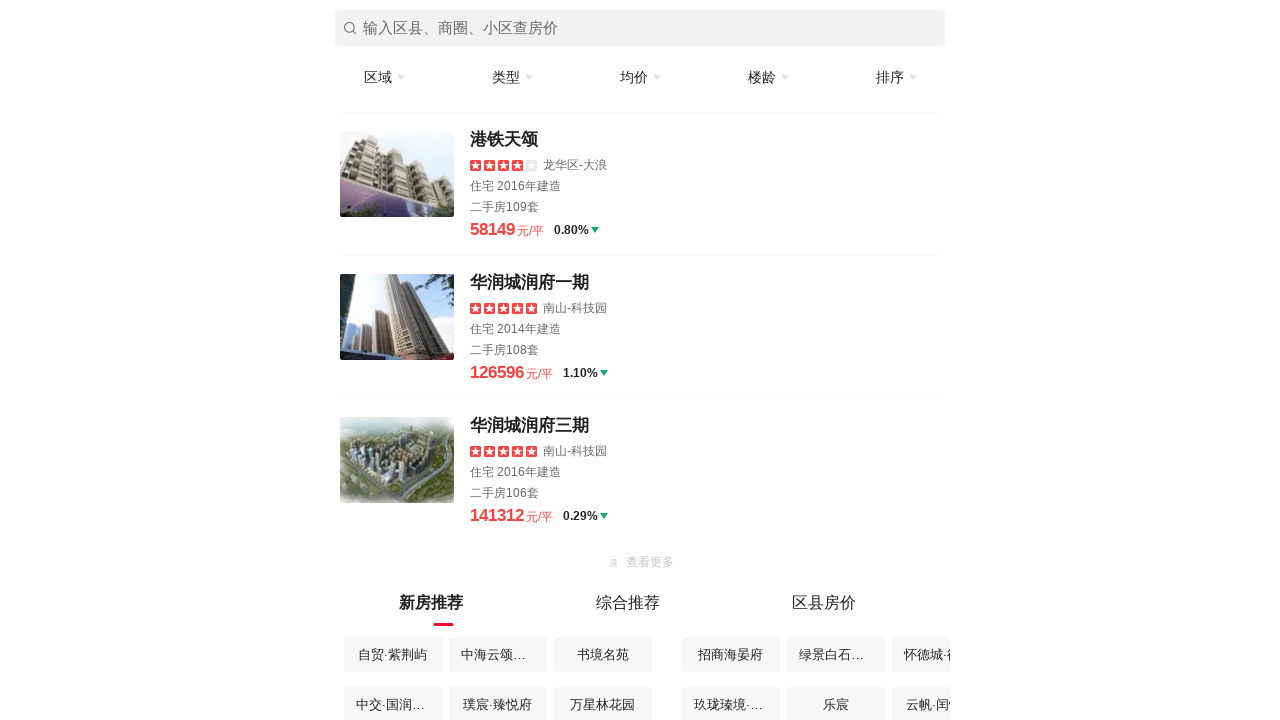

Pressed PageDown to scroll real estate listing page
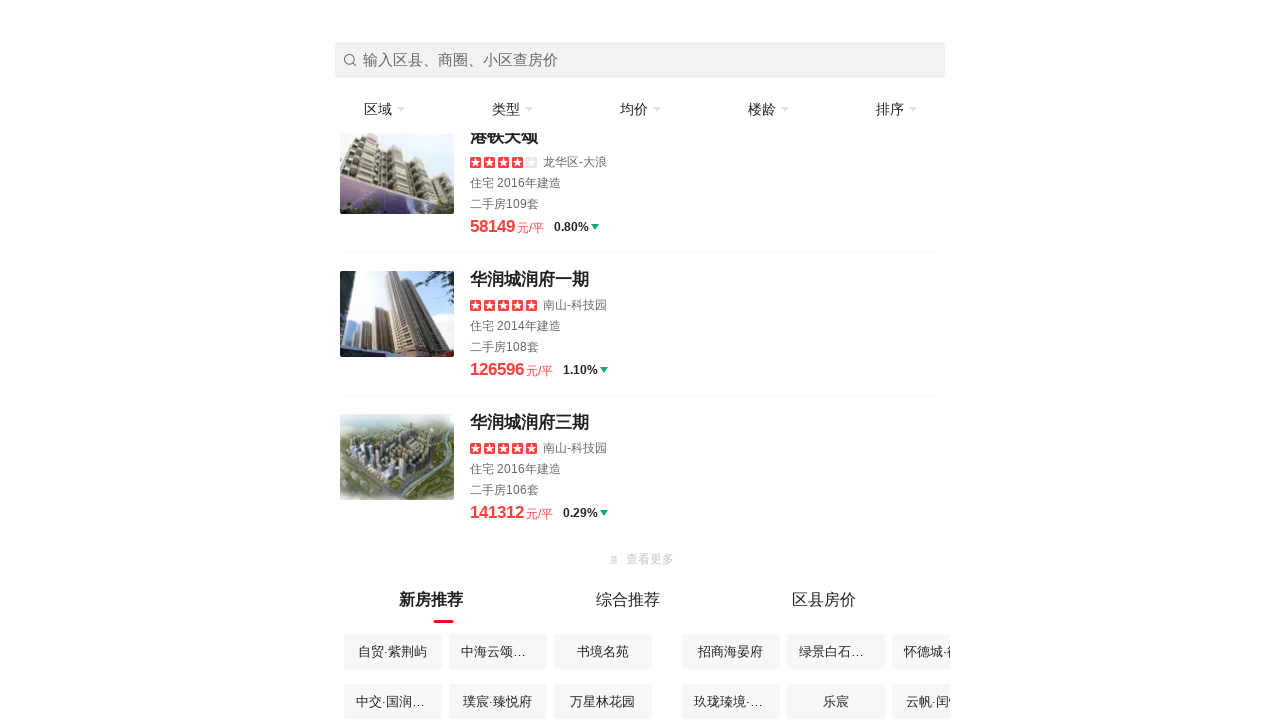

Waited 1 second for content to load after scrolling
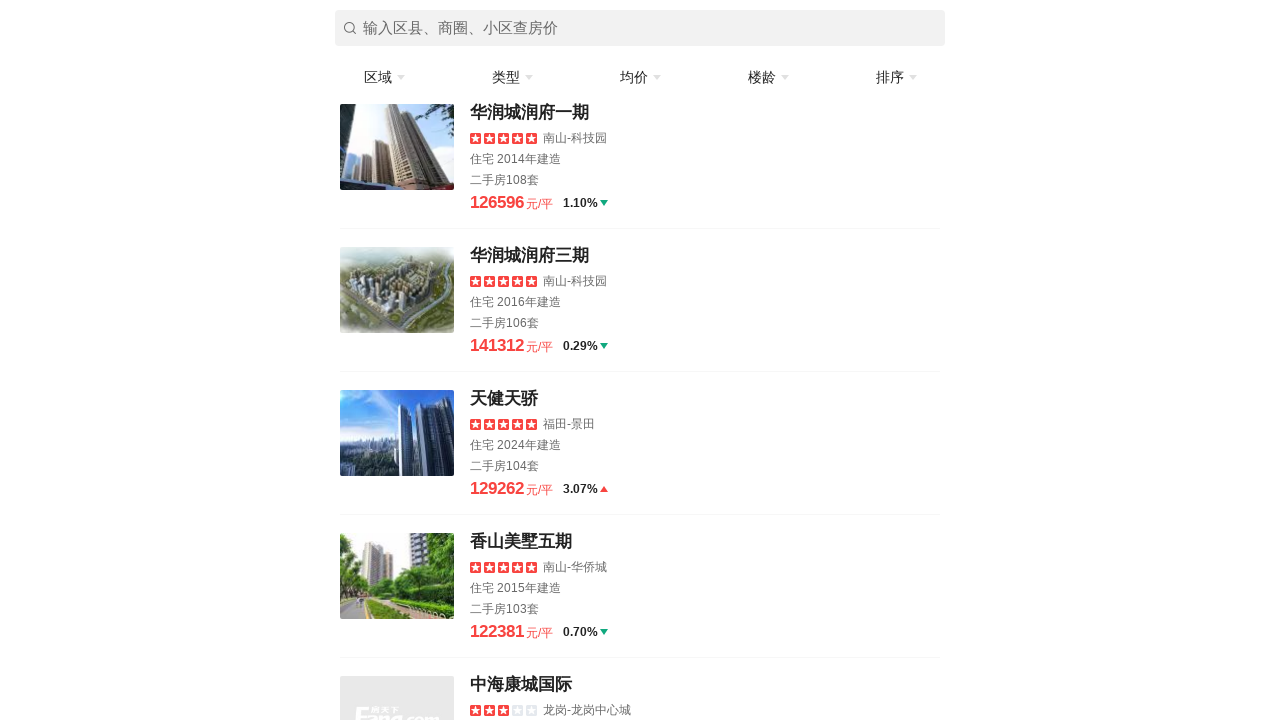

Pressed PageDown to scroll real estate listing page
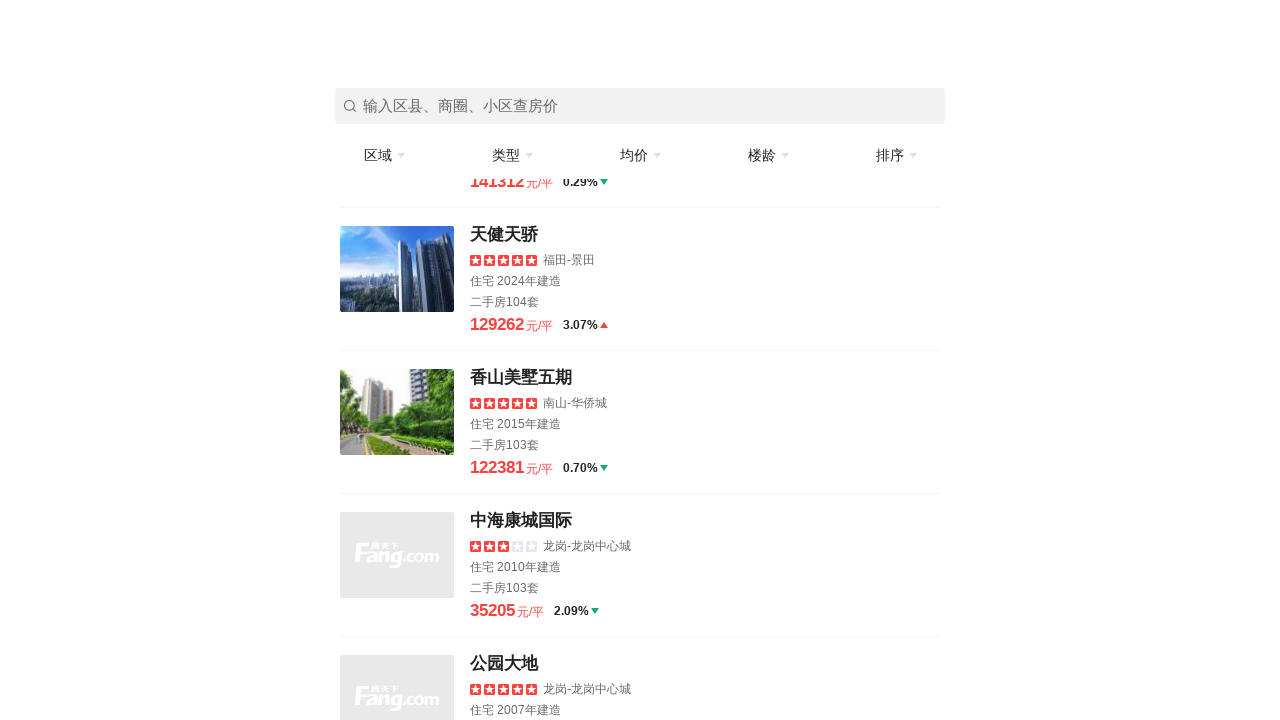

Waited 1 second for content to load after scrolling
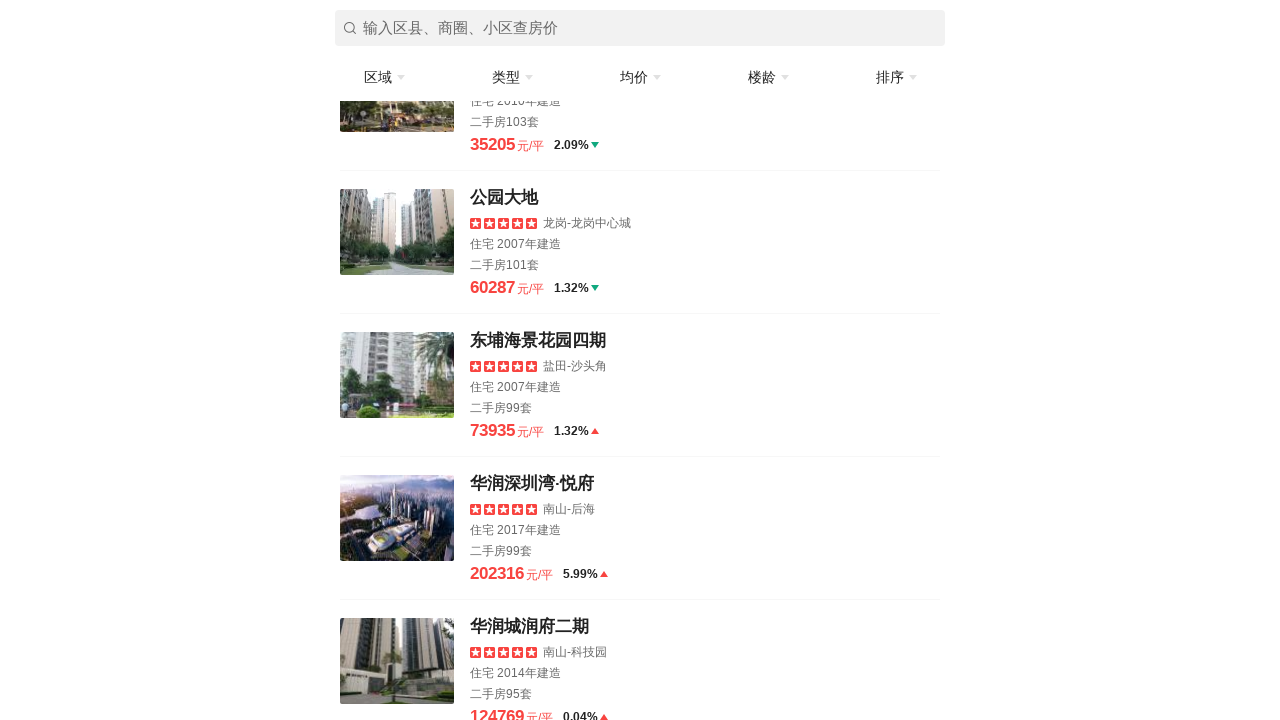

Pressed PageDown to scroll real estate listing page
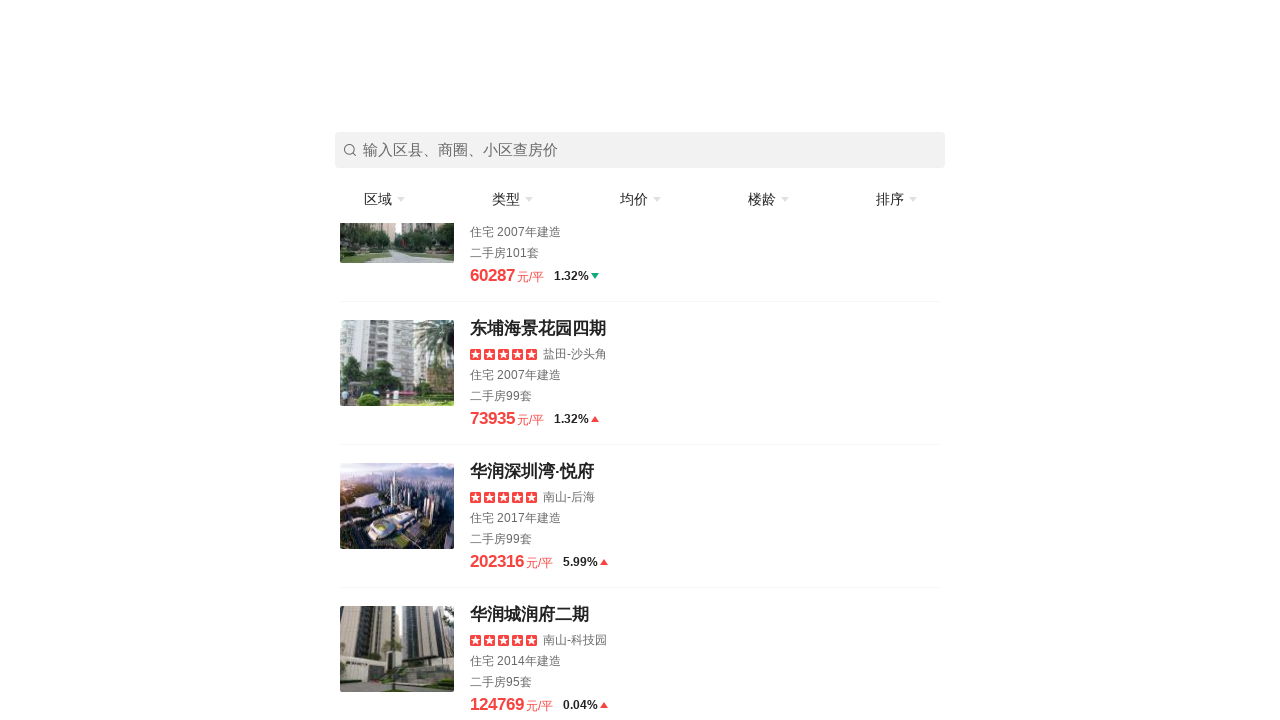

Waited 1 second for content to load after scrolling
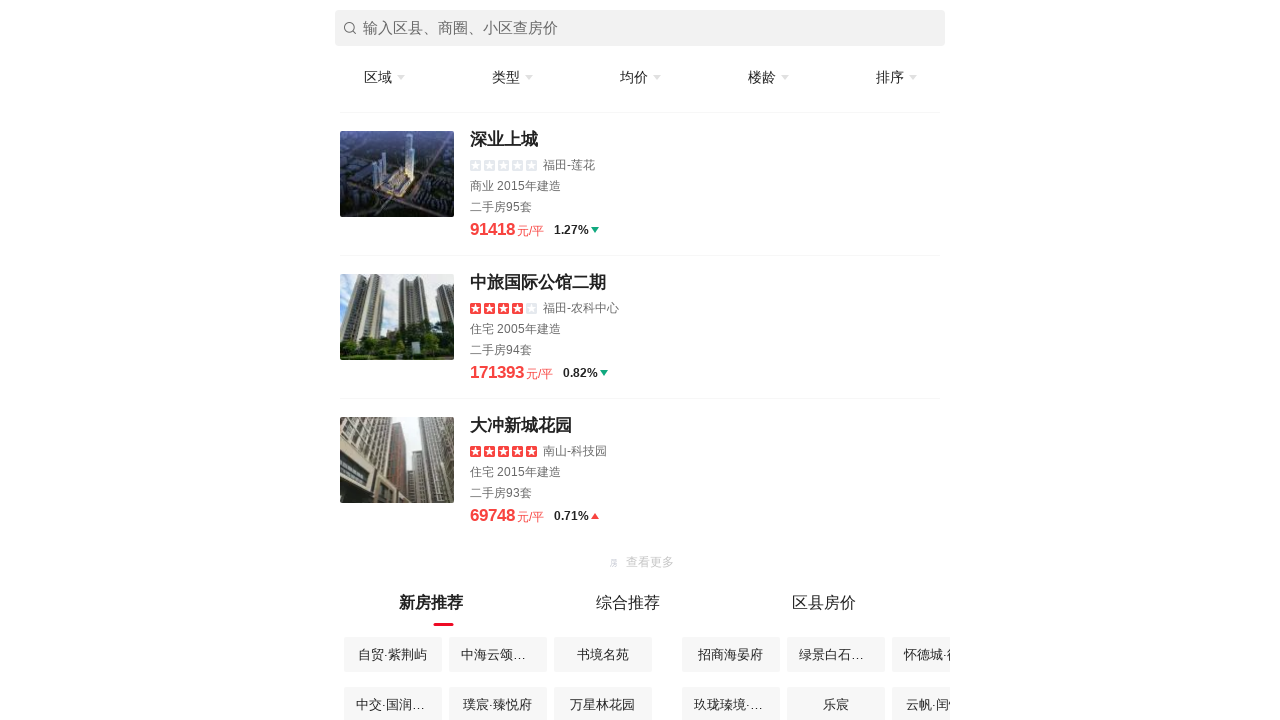

Pressed PageDown to scroll real estate listing page
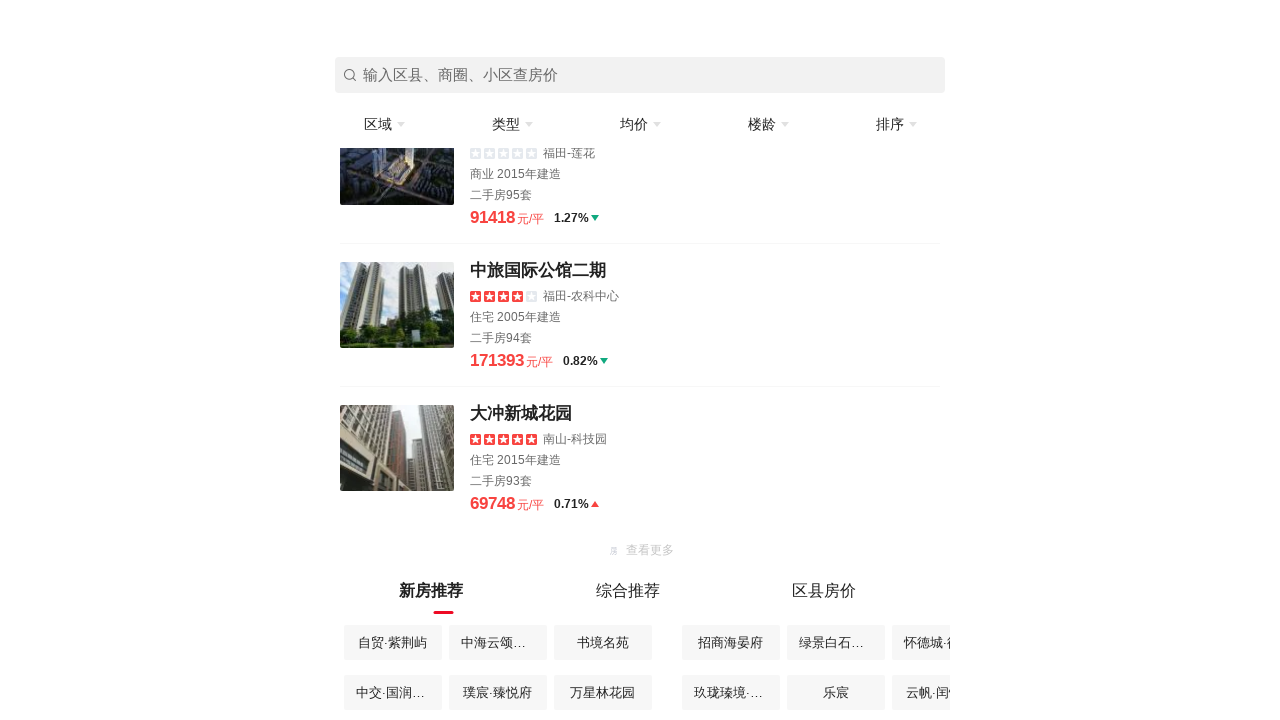

Waited 1 second for content to load after scrolling
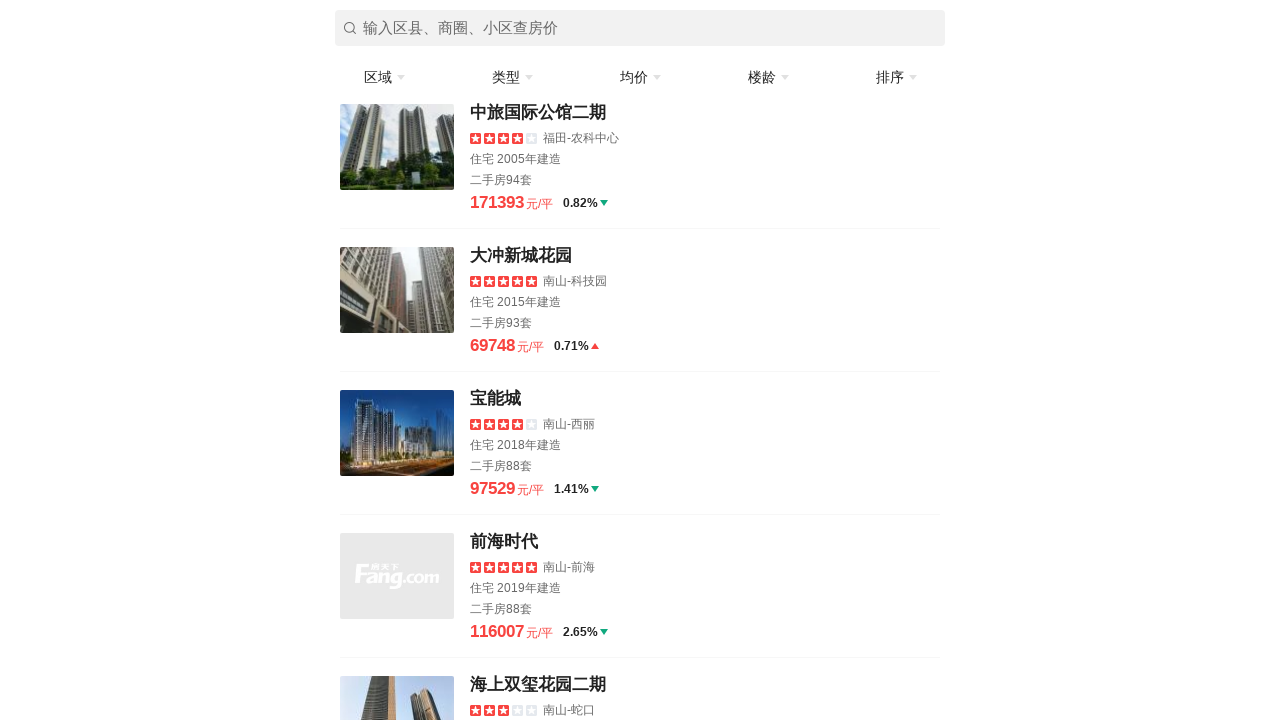

Pressed PageDown to scroll real estate listing page
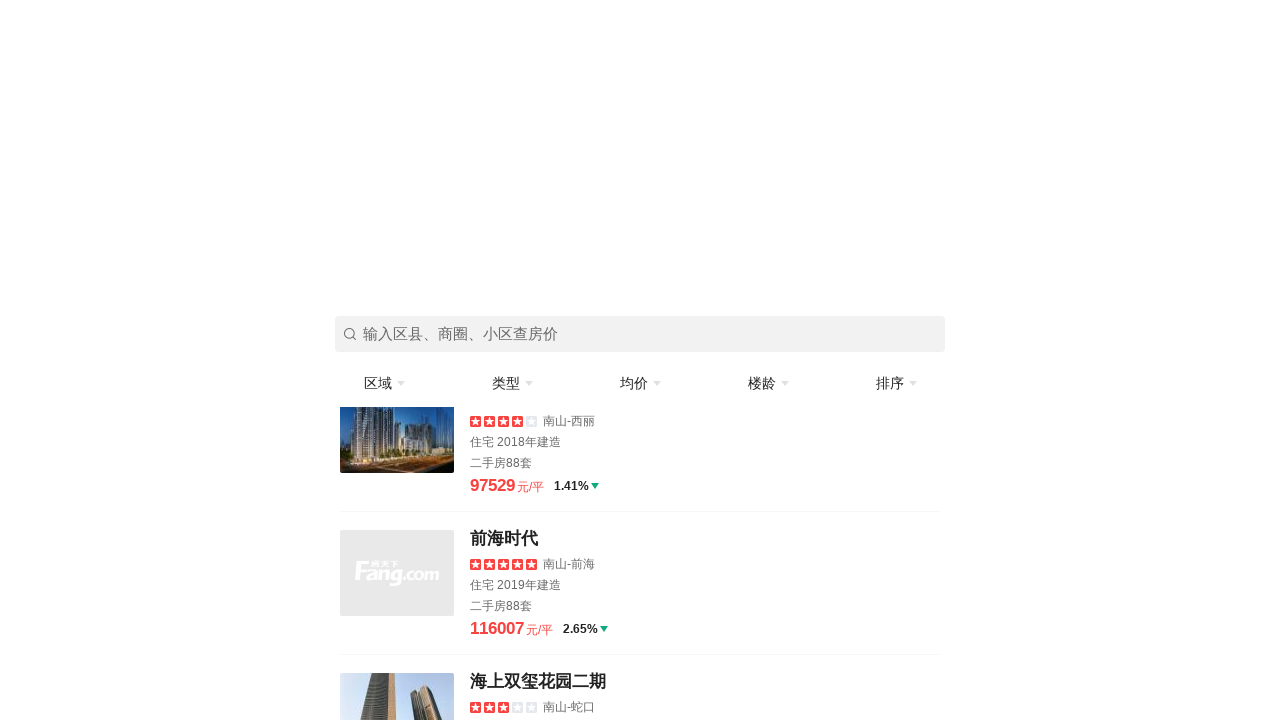

Waited 1 second for content to load after scrolling
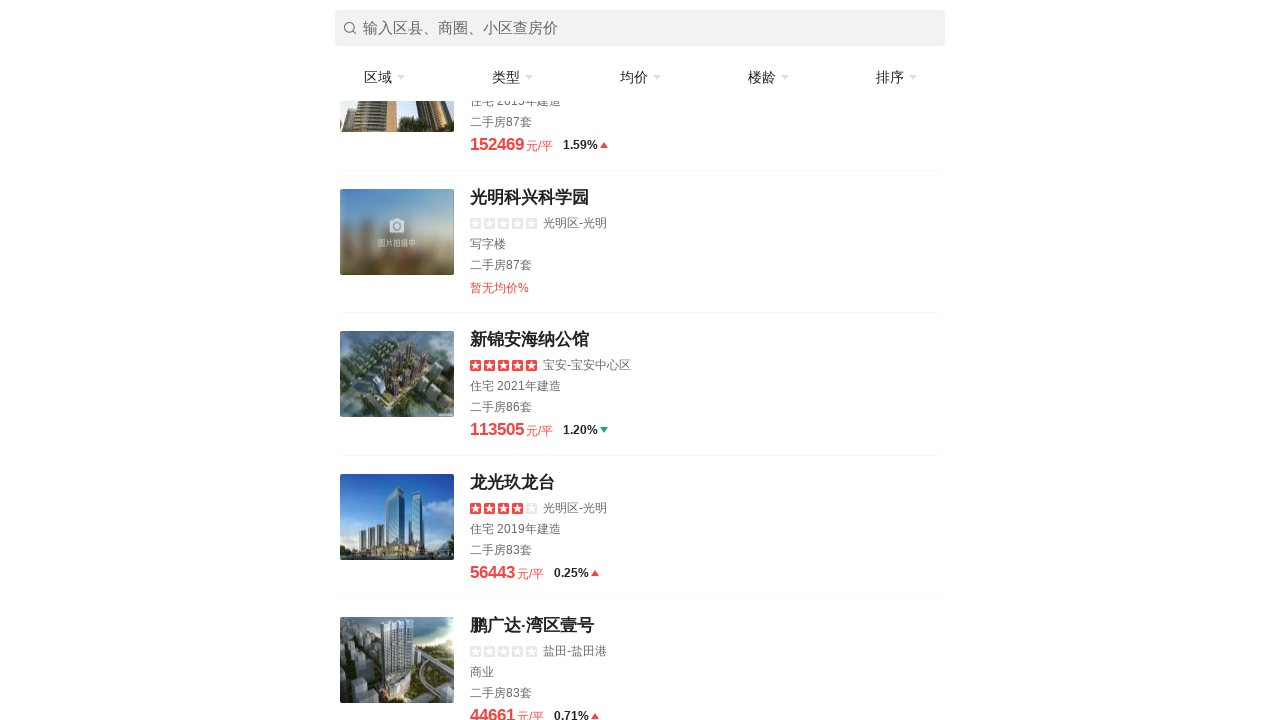

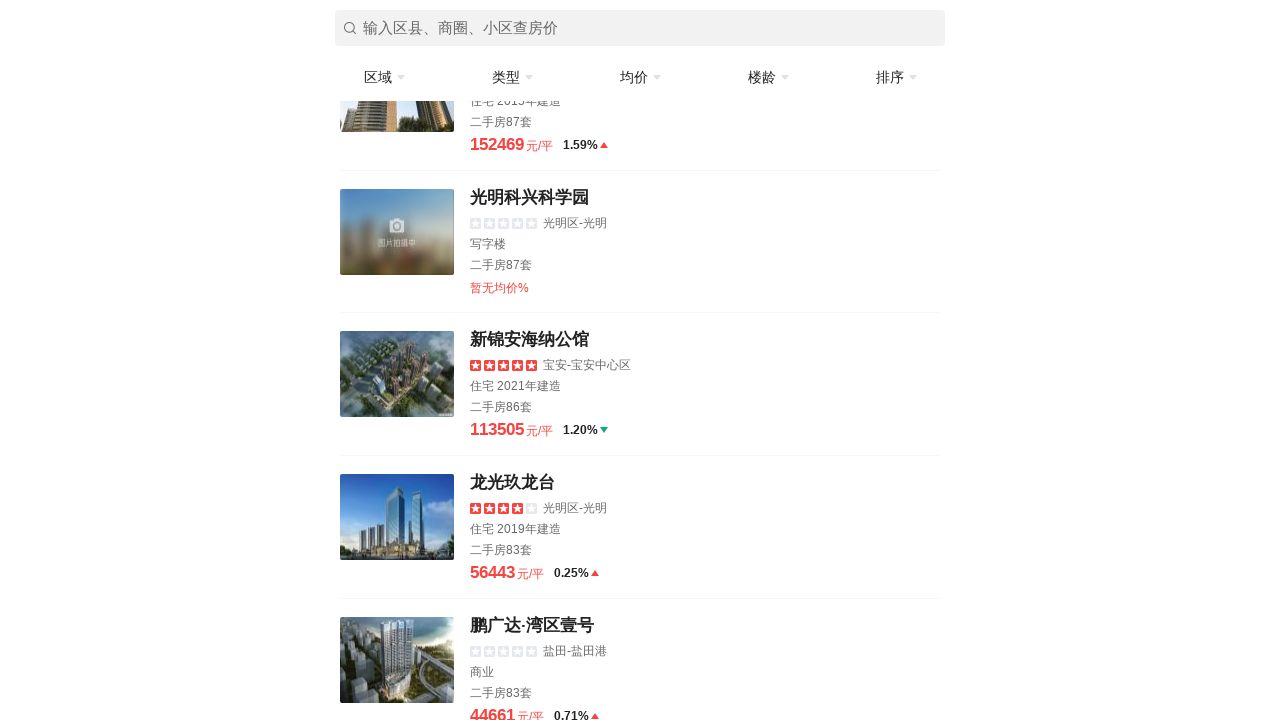